Tests the "Get Started" link navigation by clicking it and verifying the Installation heading appears

Starting URL: https://playwright.dev/

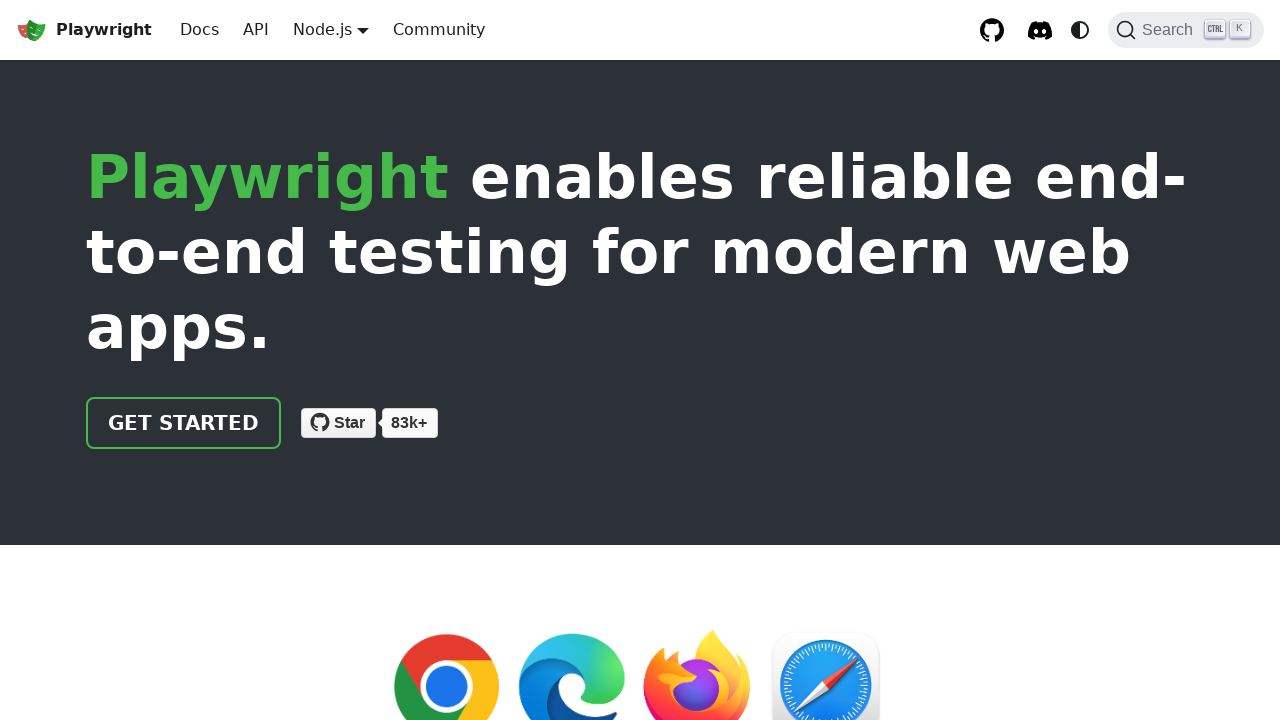

Clicked the 'Get started' link at (184, 423) on internal:role=link[name="Get started"i]
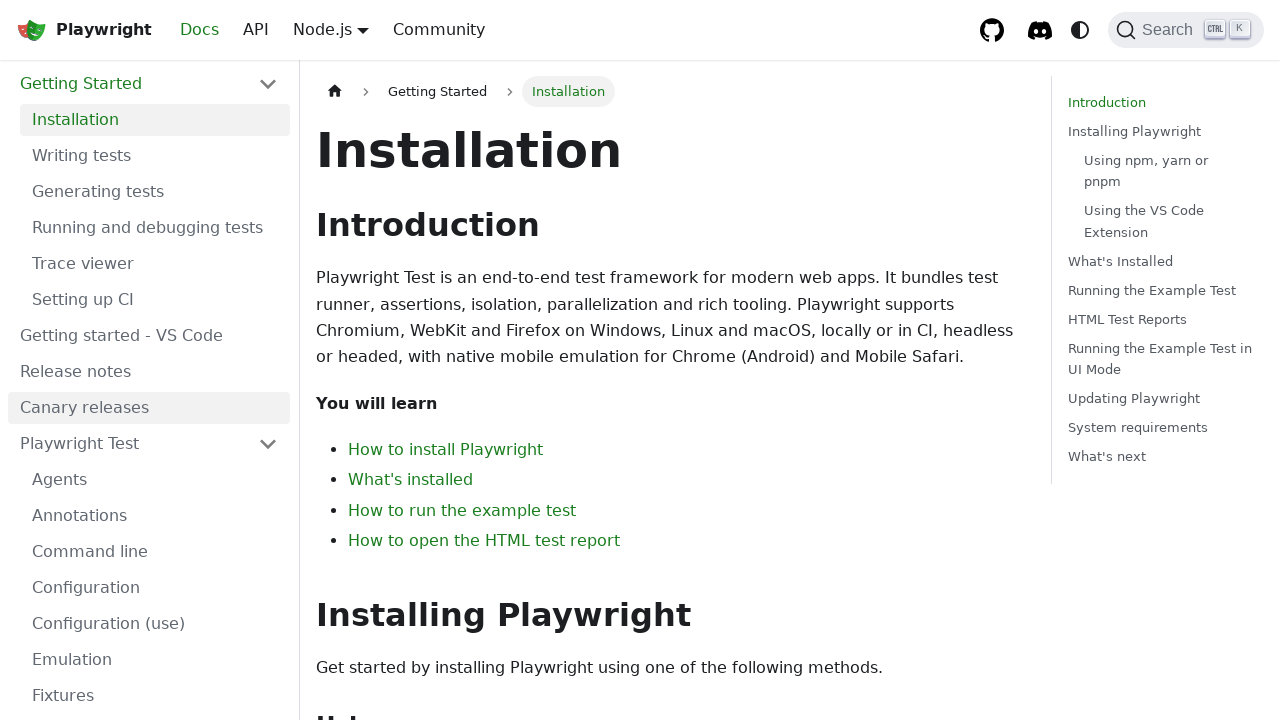

Installation heading appeared and is visible
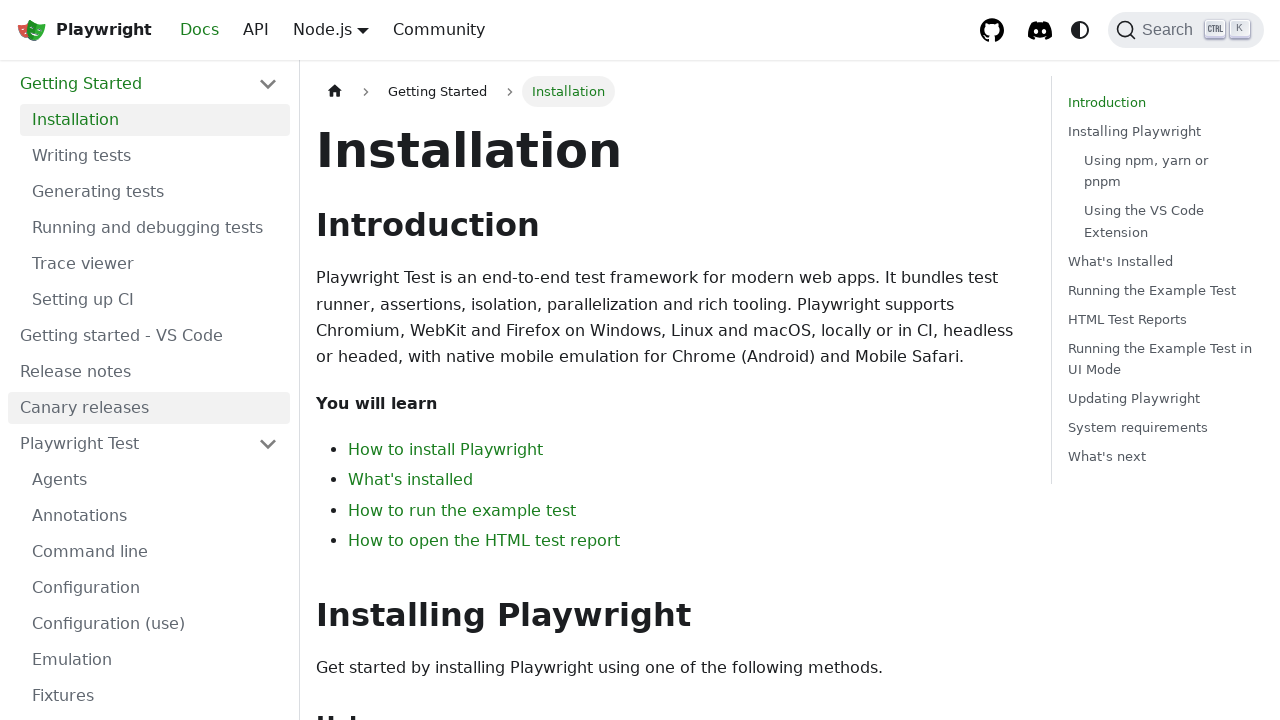

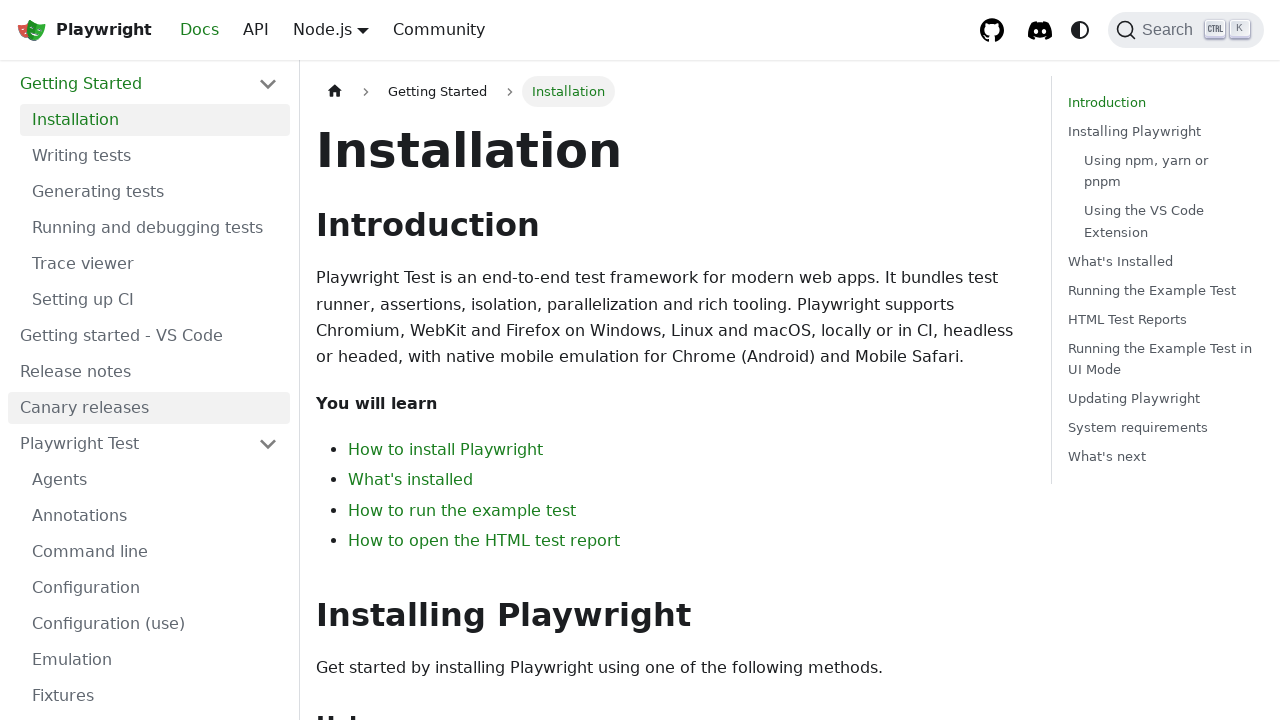